Tests dynamic loading functionality by clicking a start button and verifying that dynamically loaded content appears, with a longer timeout

Starting URL: https://automationfc.github.io/dynamic-loading/

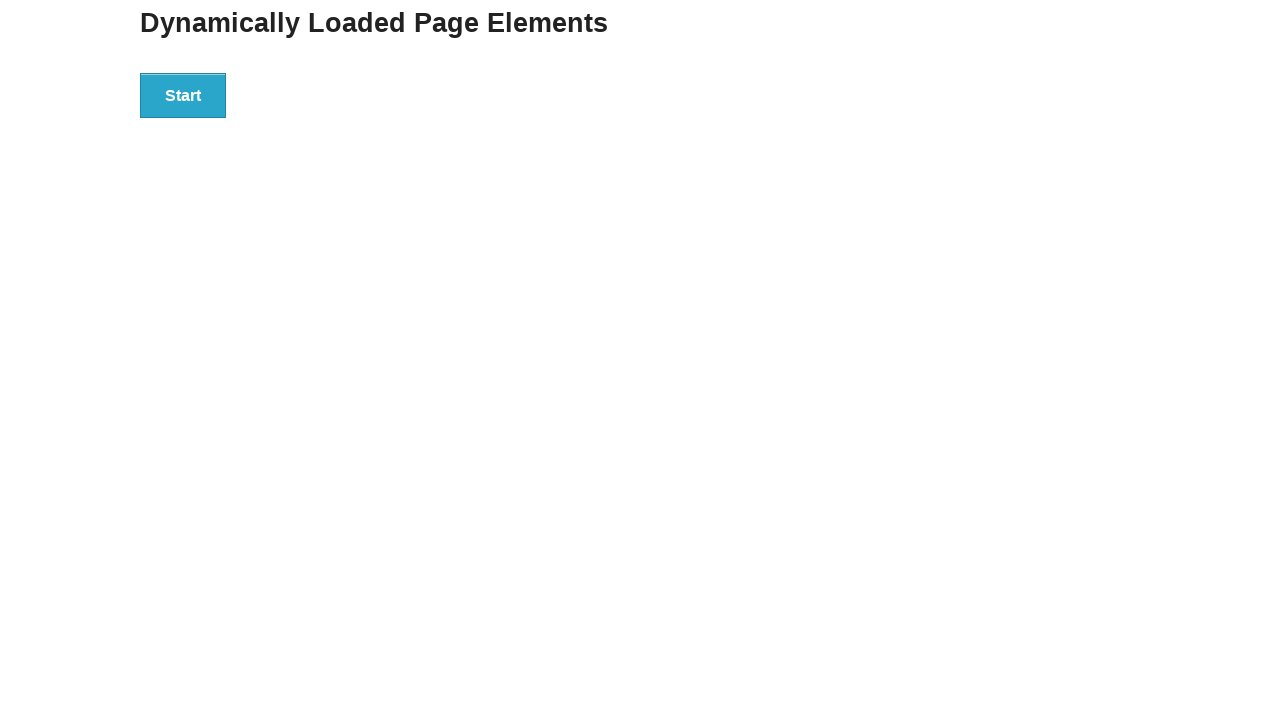

Clicked start button to trigger dynamic loading at (183, 95) on div#start>button
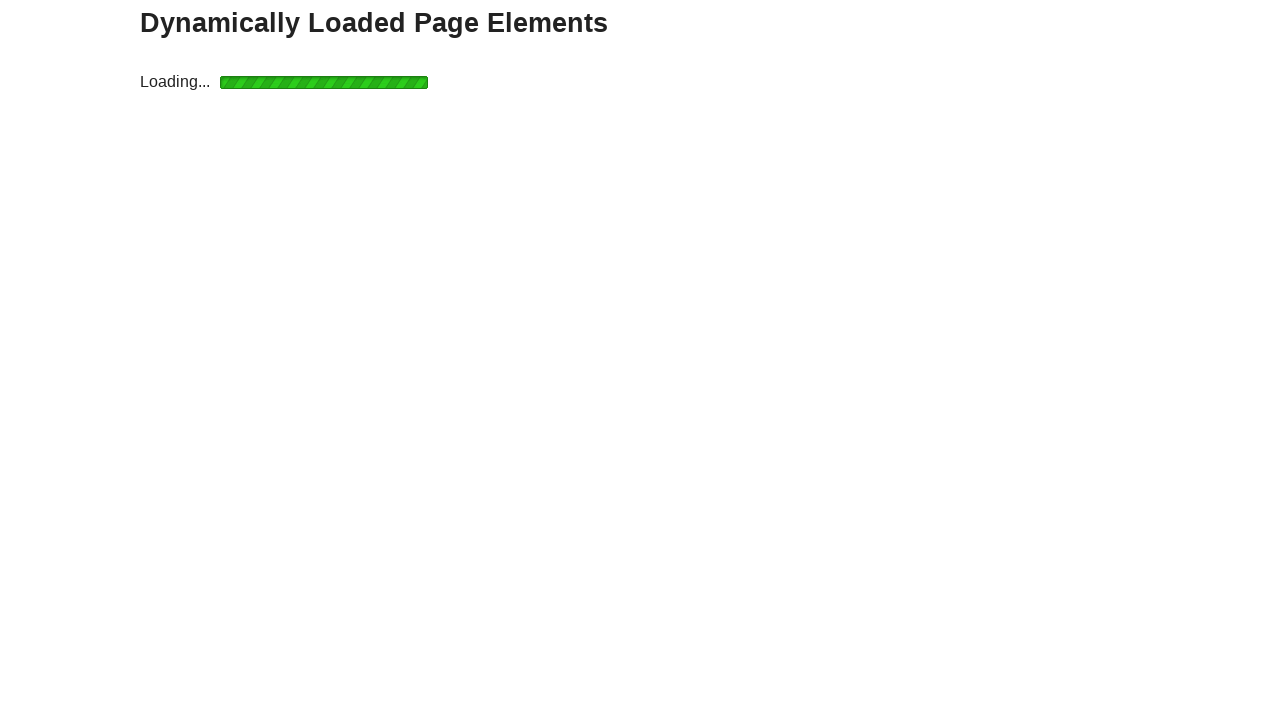

Dynamically loaded content appeared and is visible
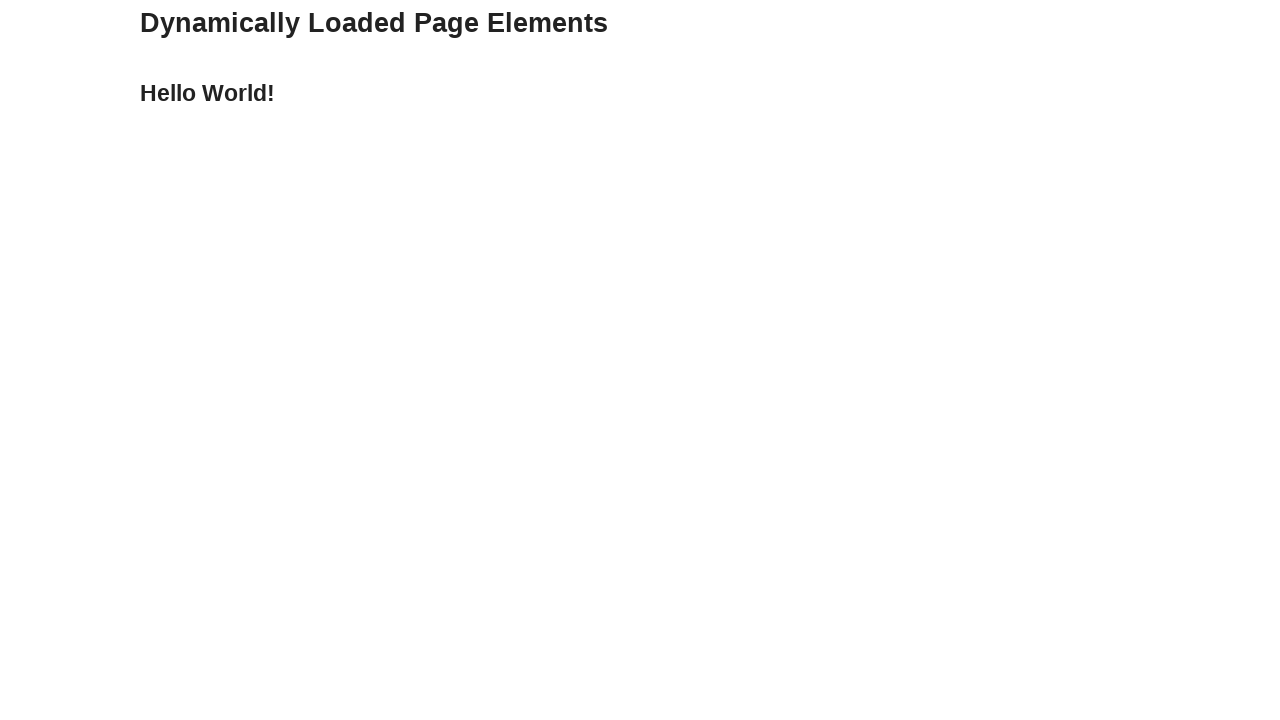

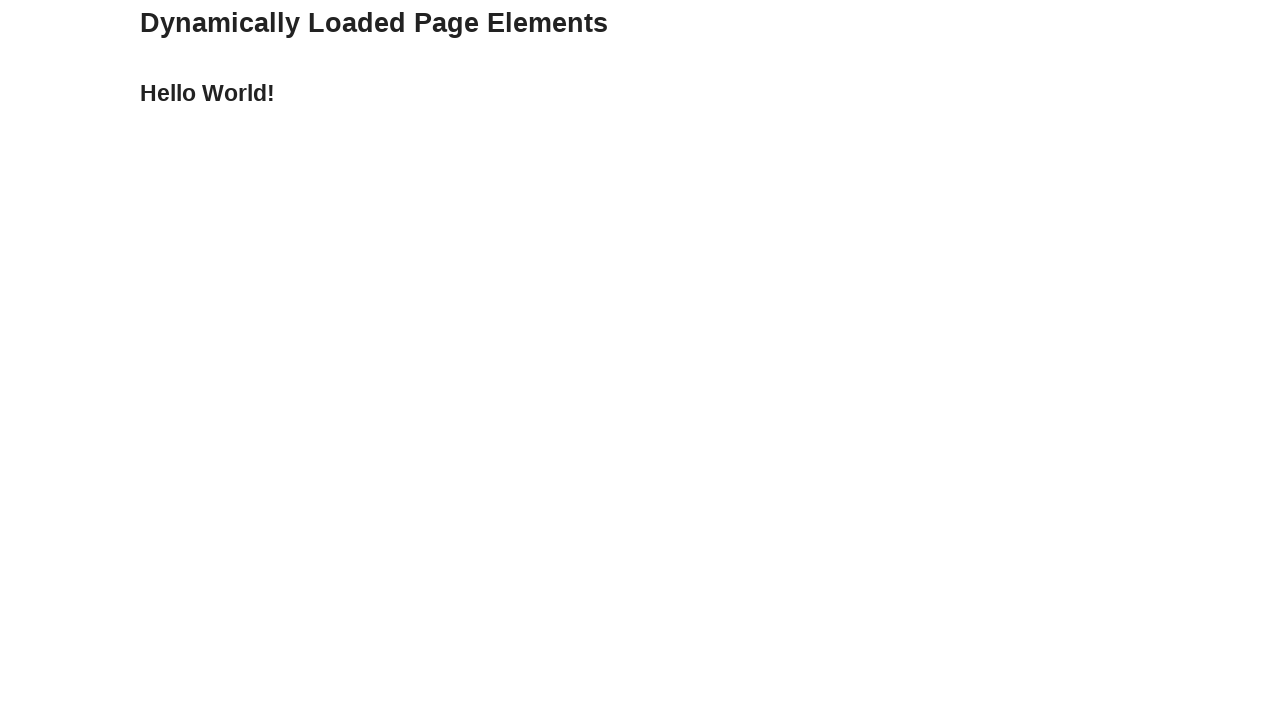